Tests file download functionality by navigating to a download page, clicking a download link, and verifying a file was downloaded.

Starting URL: http://the-internet.herokuapp.com/download

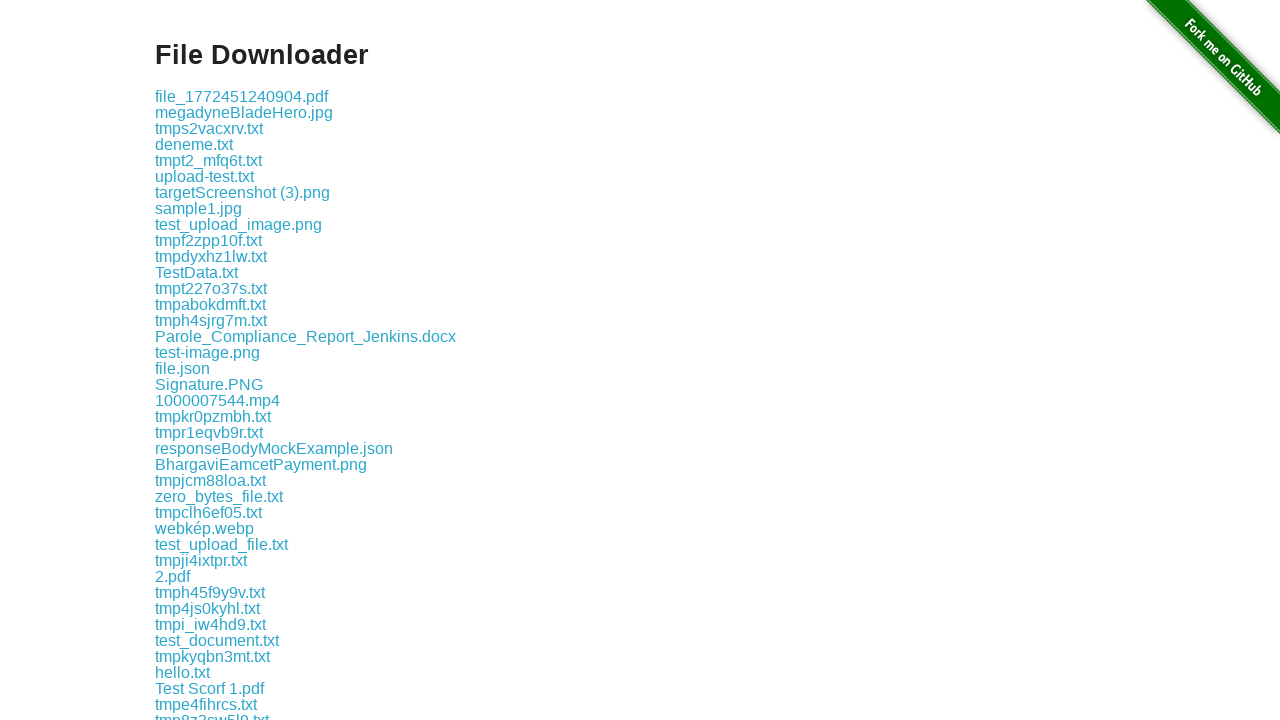

Clicked the first download link at (242, 96) on .example a >> nth=0
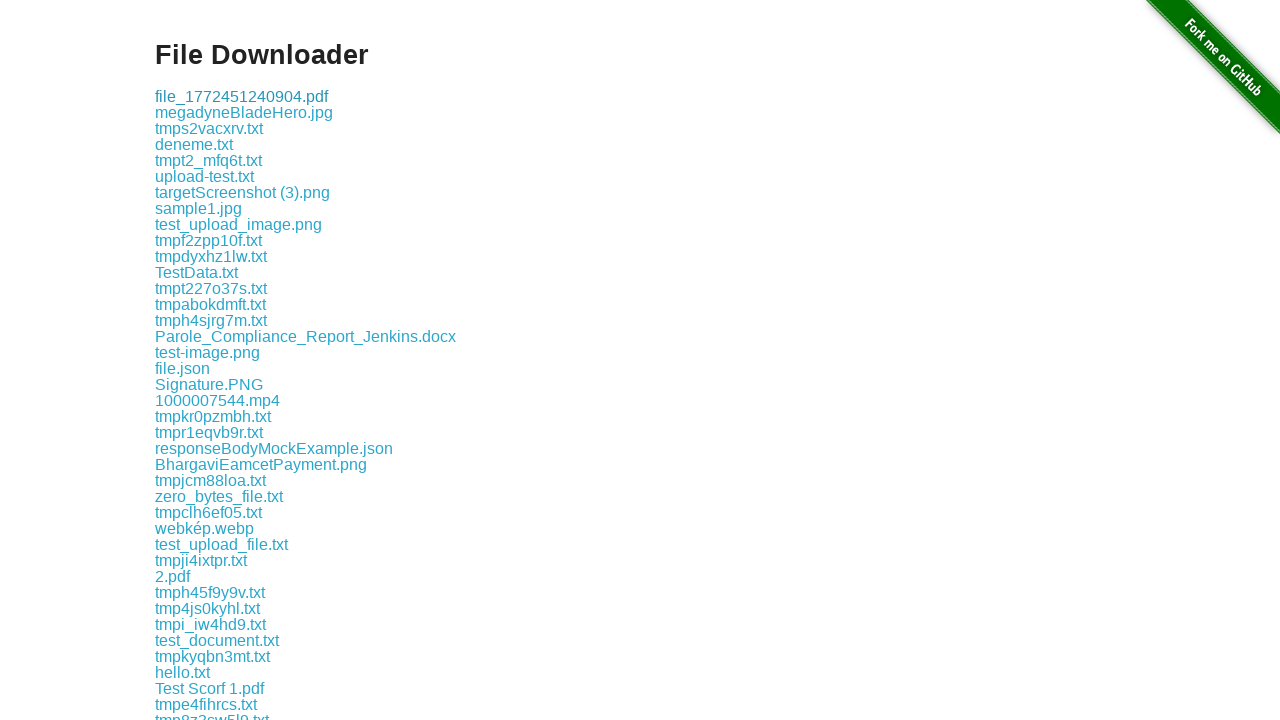

Waited 1000ms for download to start
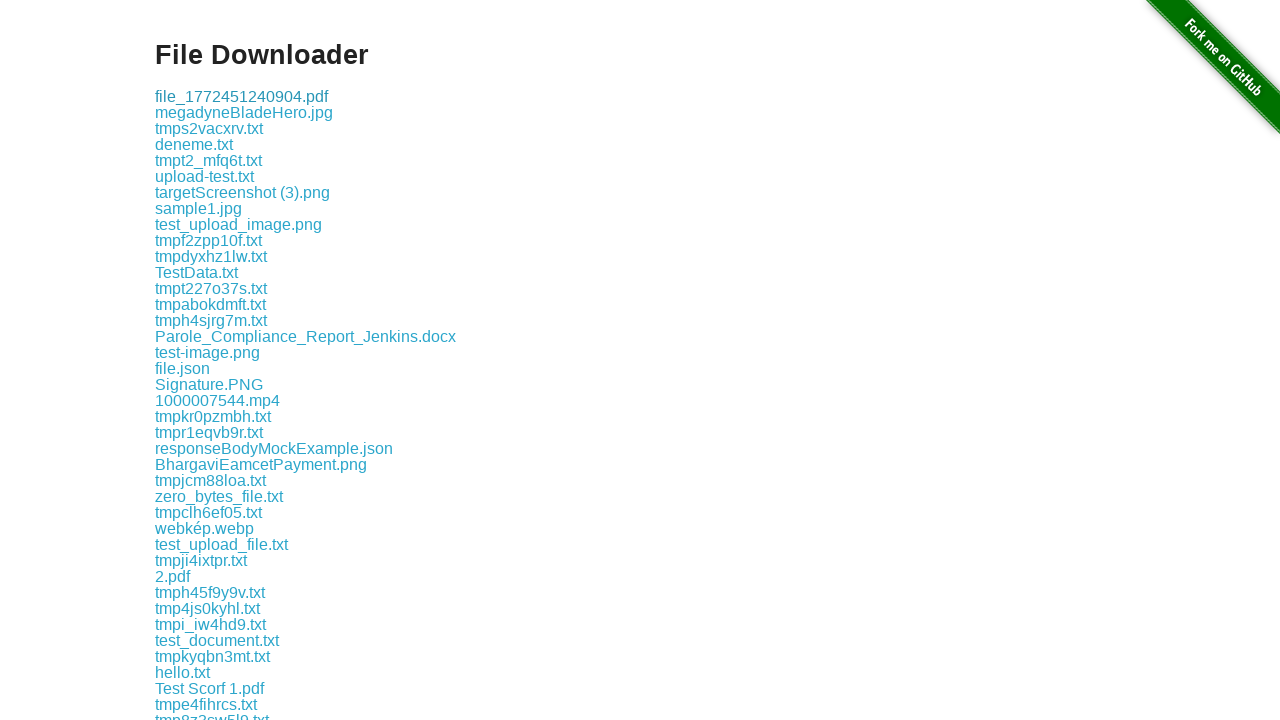

Verified download link element is still present on page
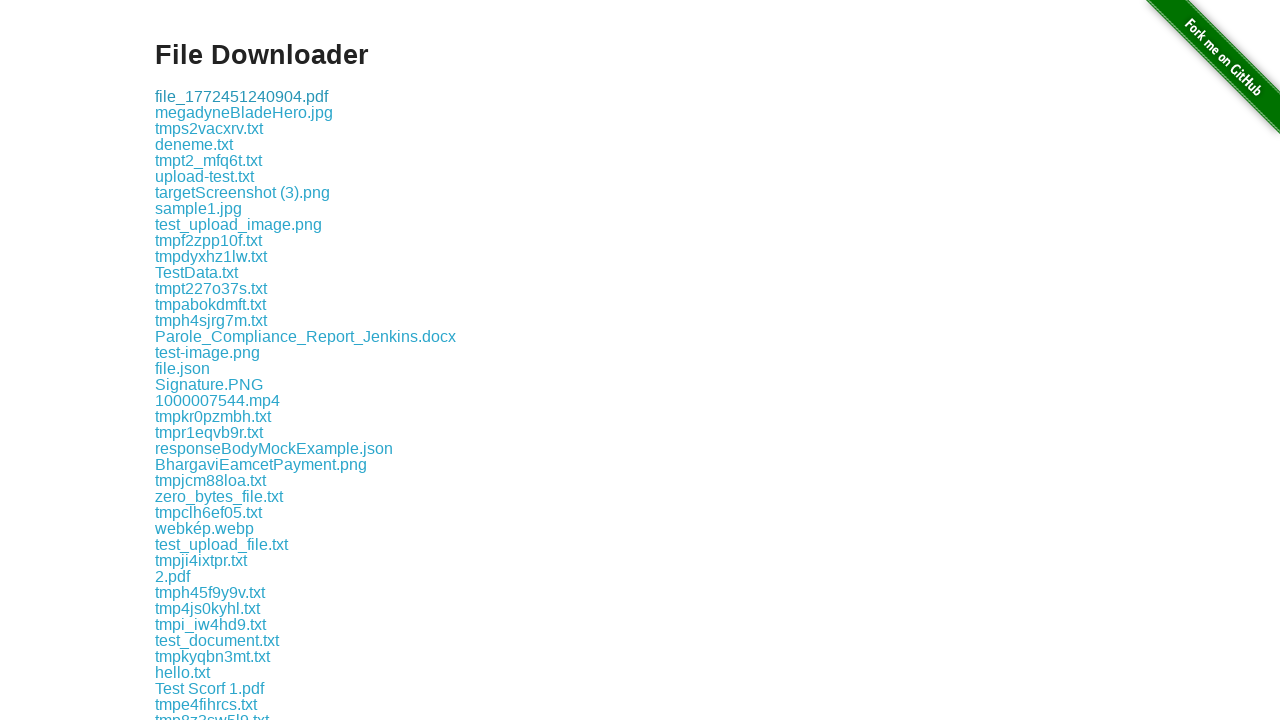

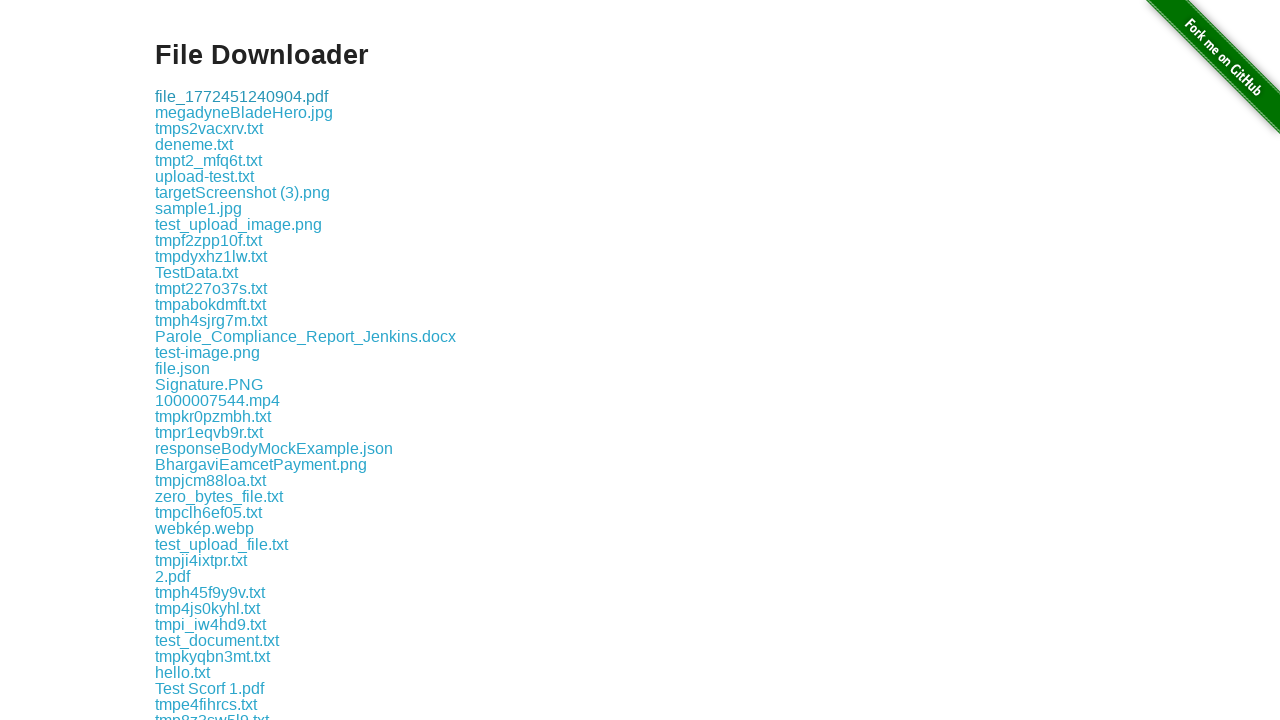